Verifies that the login page displays the correct header text "Log in to ZeroBank" by checking the h3 element content.

Starting URL: http://zero.webappsecurity.com/login.html

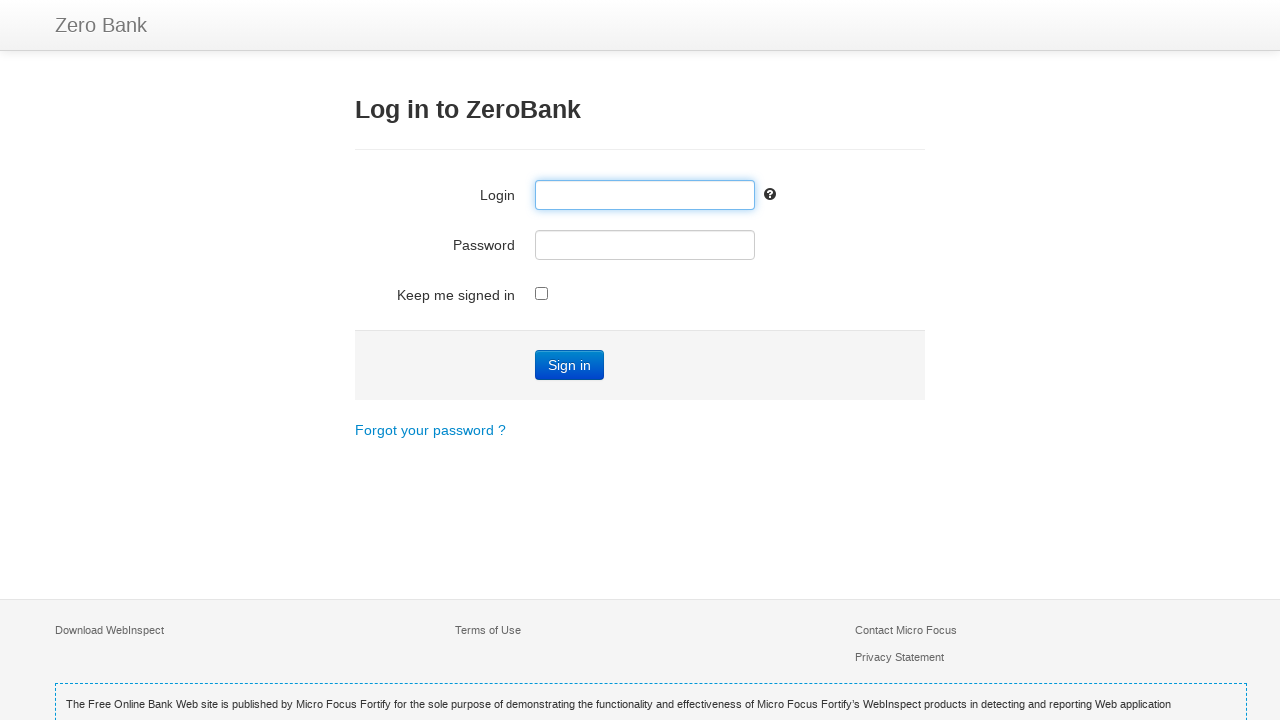

Navigated to ZeroBank login page
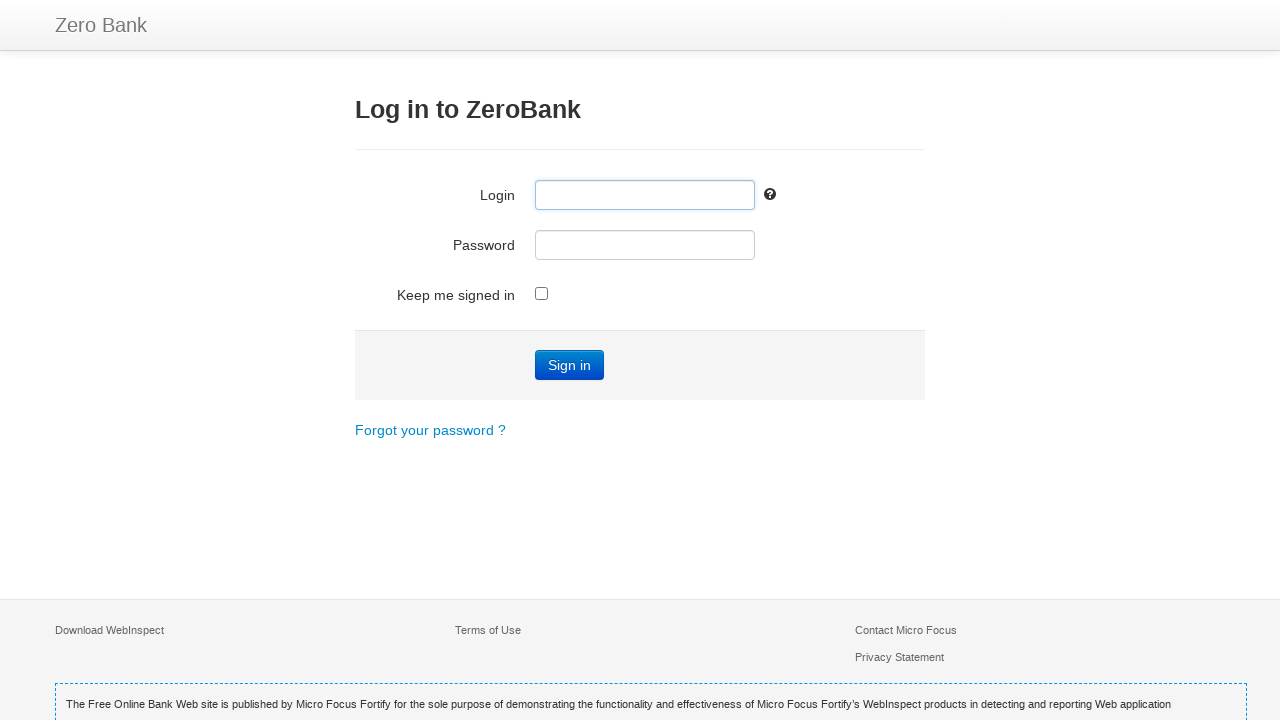

Header element (h3) is visible and ready
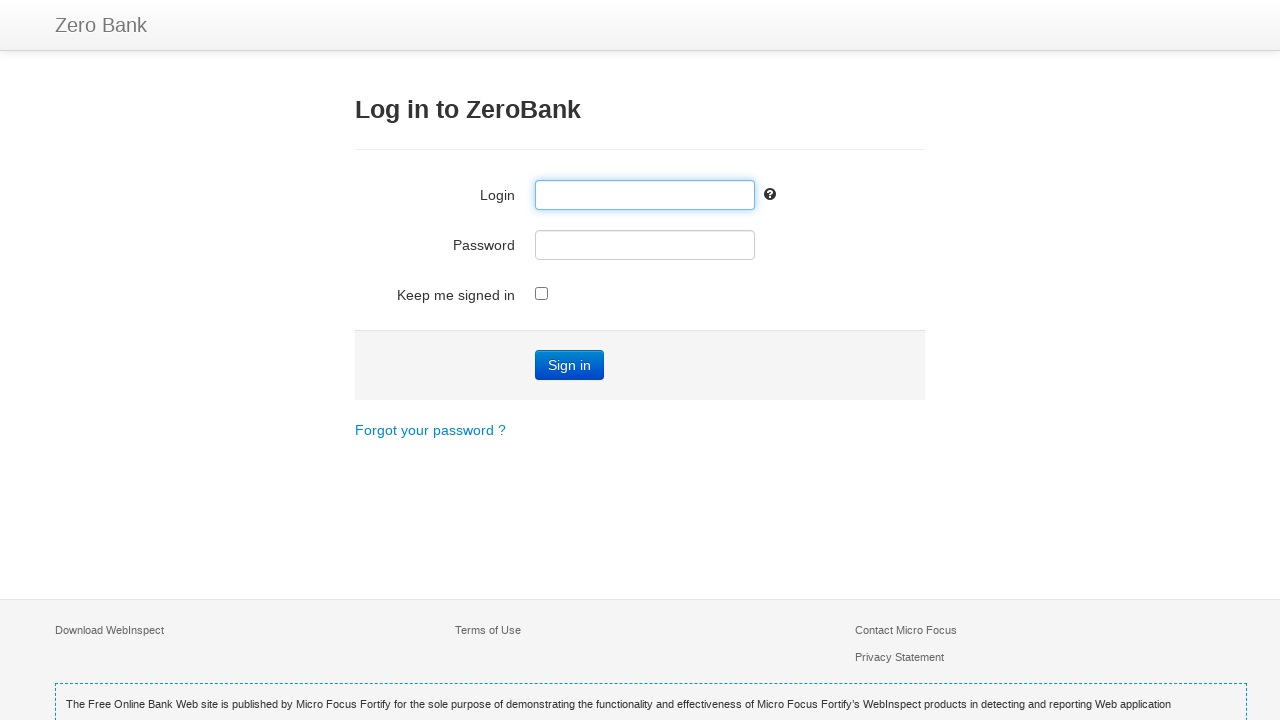

Retrieved header text content
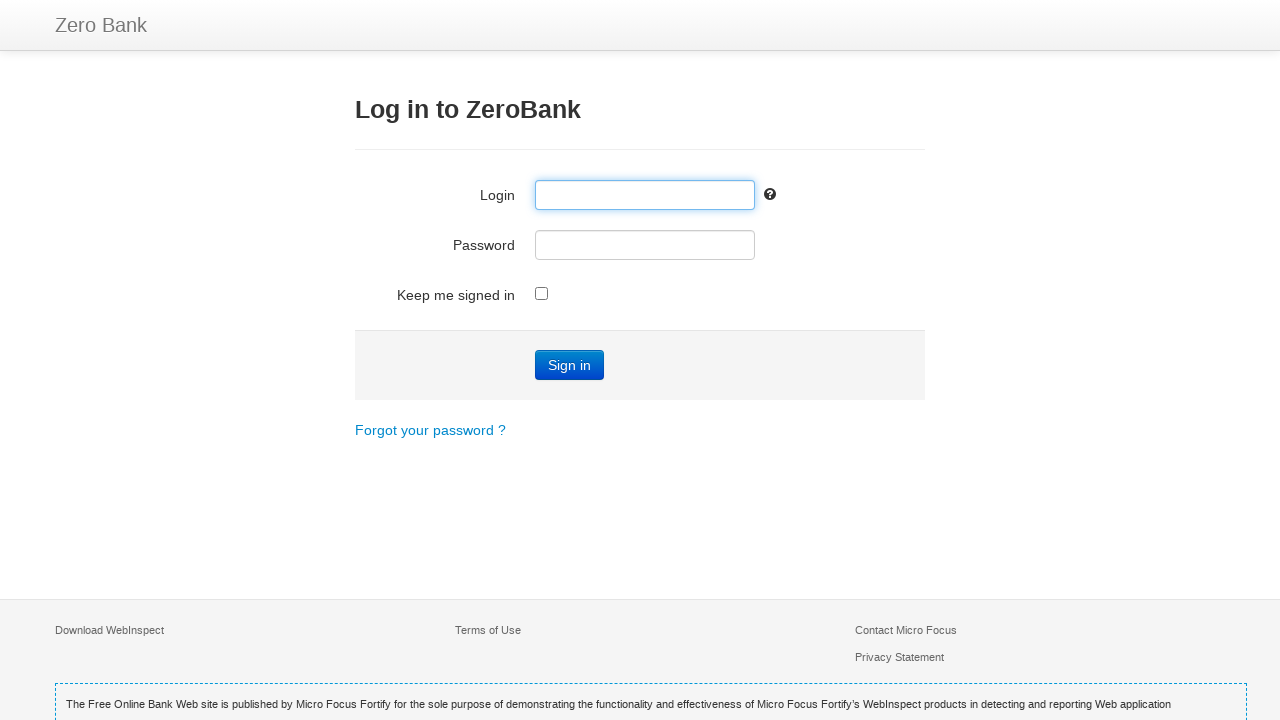

Verified header text matches expected value: 'Log in to ZeroBank'
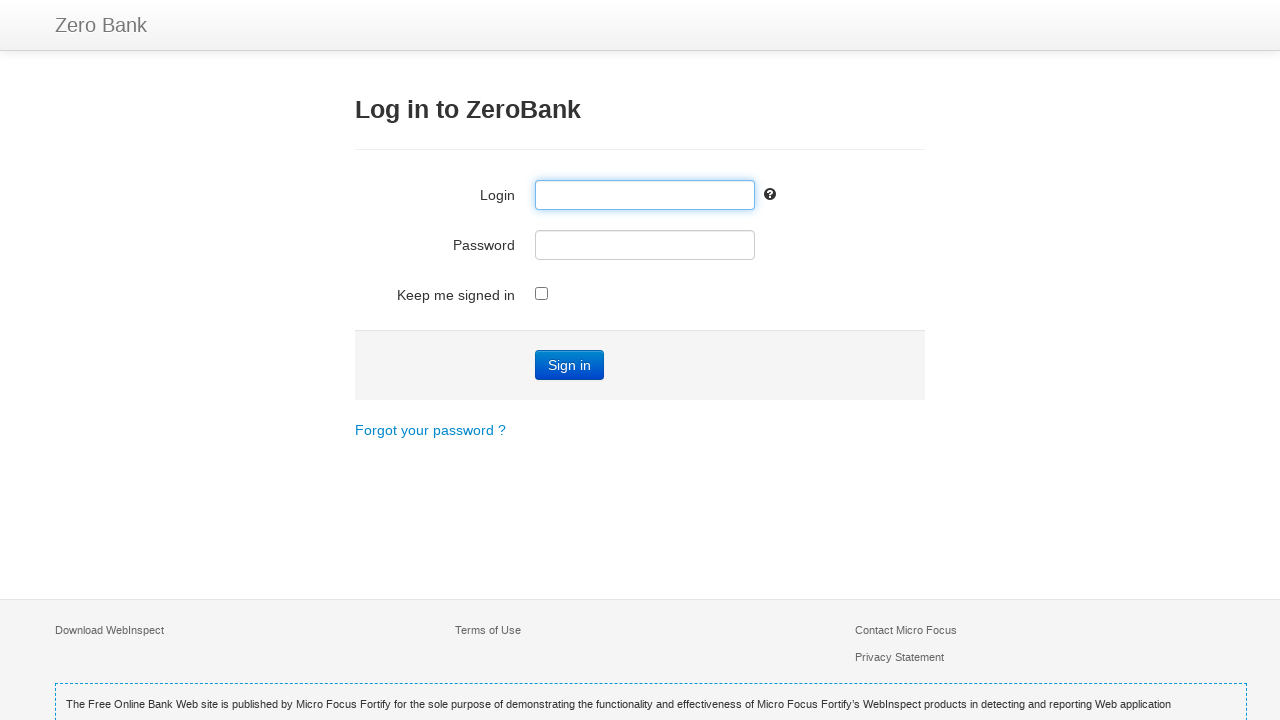

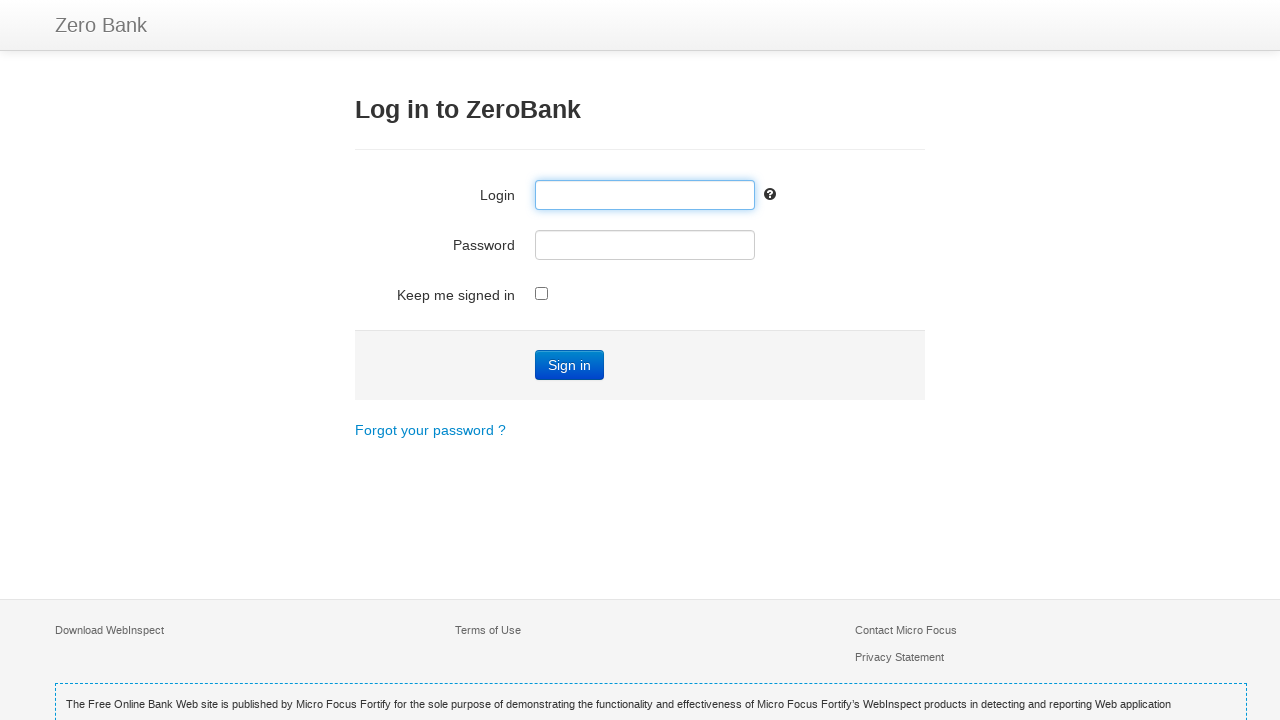